Counts anchor tags within the footer section and verifies there are 20 links

Starting URL: https://rahulshettyacademy.com/AutomationPractice/

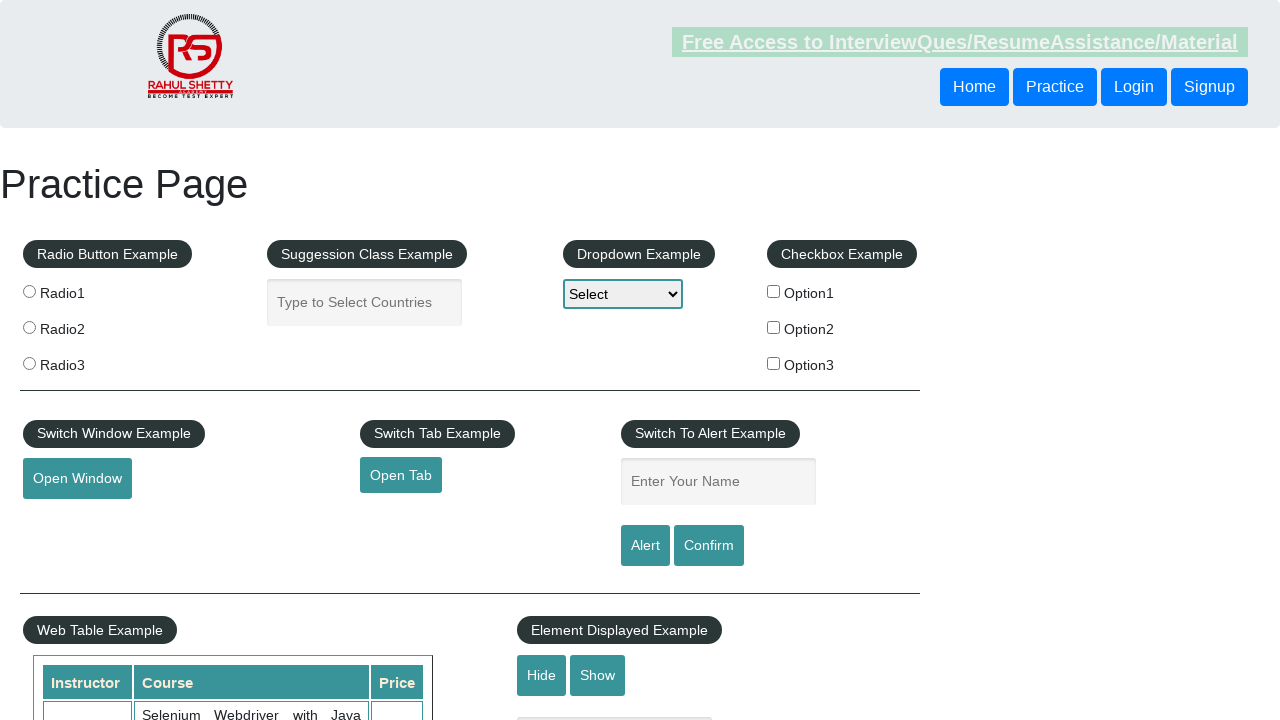

Navigated to https://rahulshettyacademy.com/AutomationPractice/
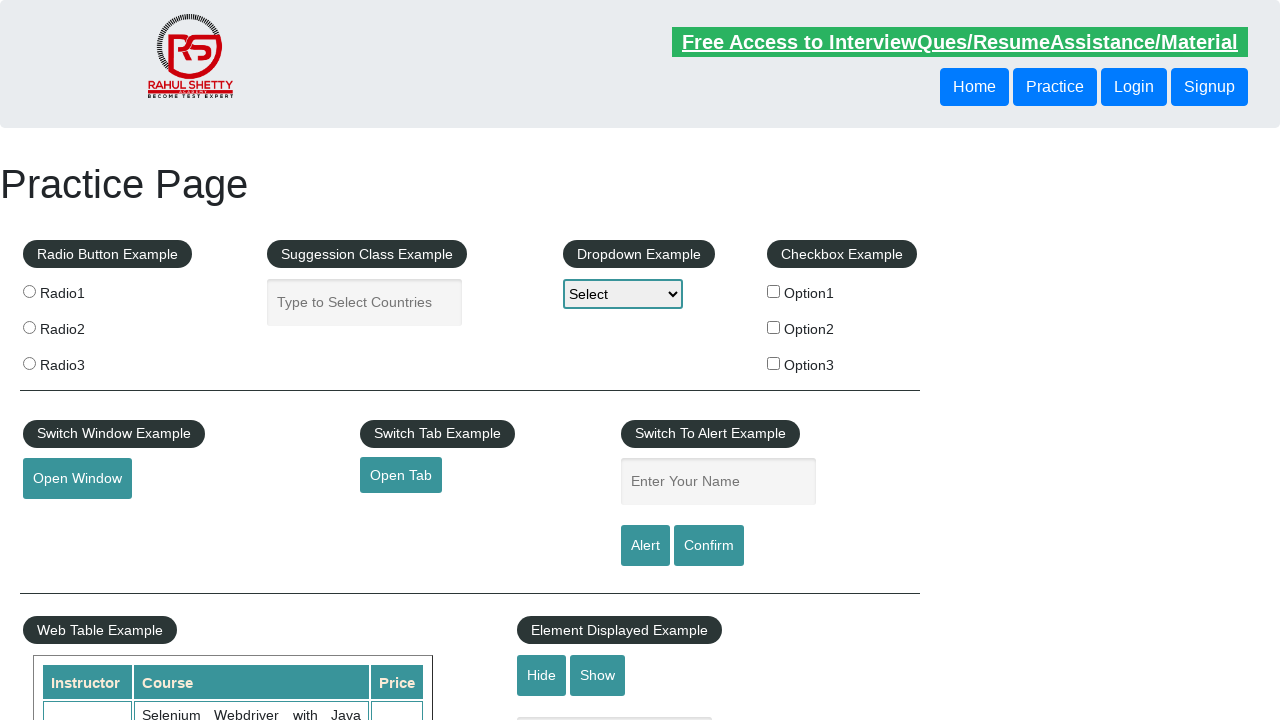

Located footer element with class '.footer_top_agile_w3ls.gffoot.footer_style'
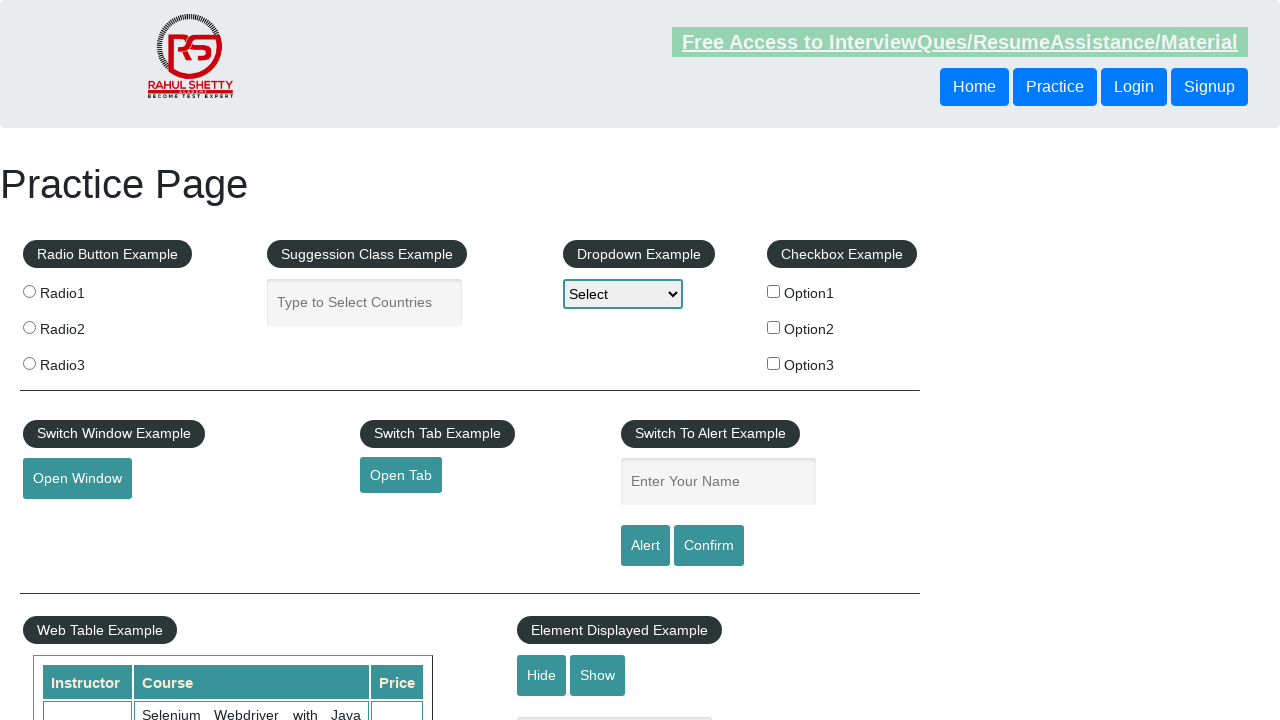

Retrieved all anchor tags within the footer
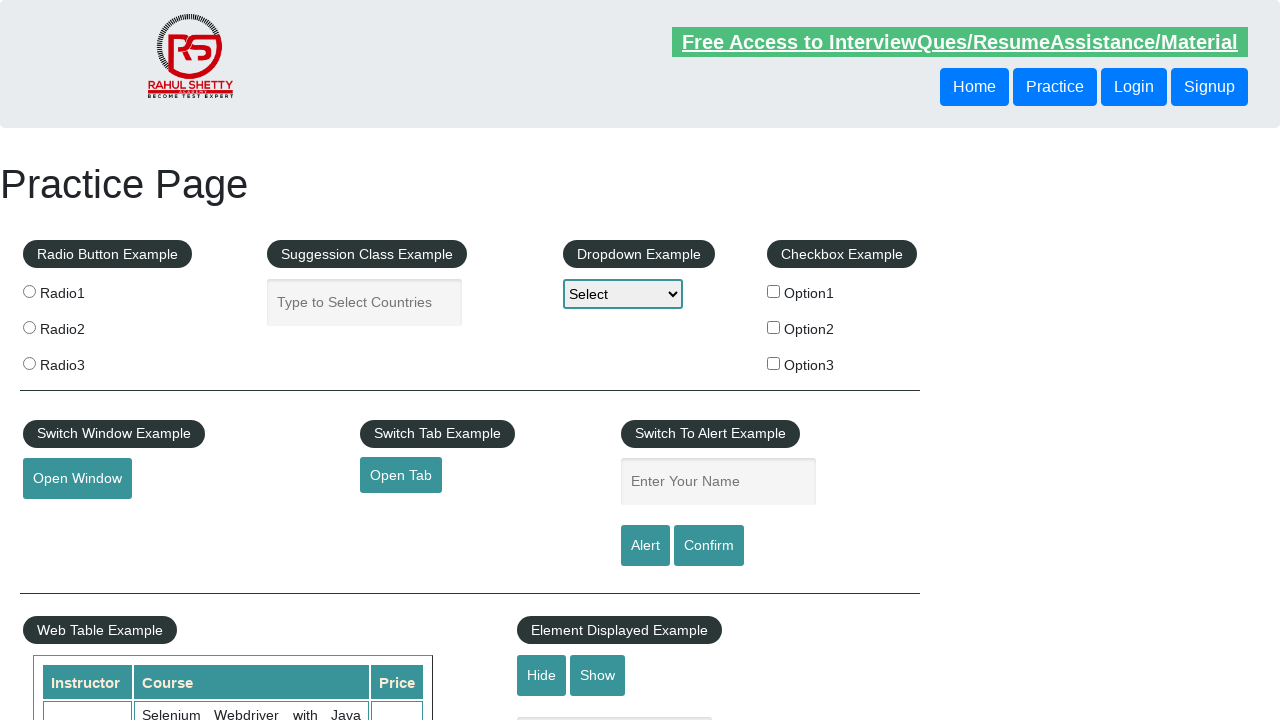

Counted footer links: 20
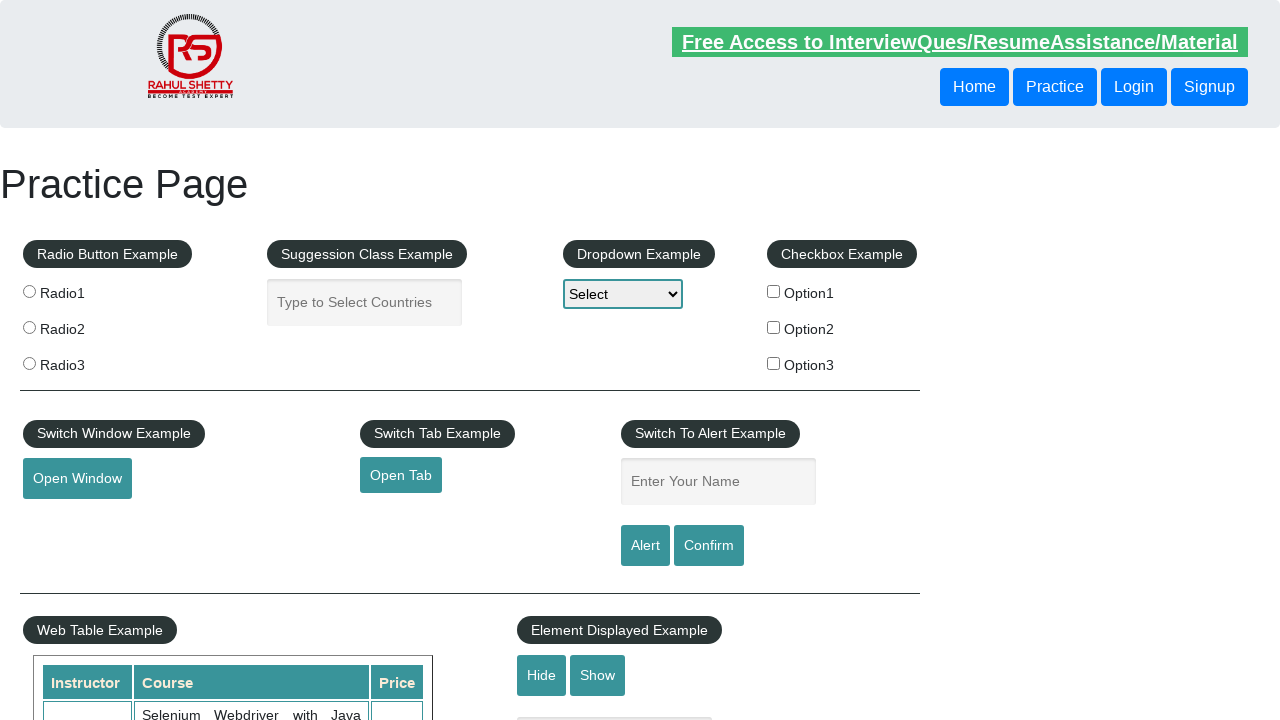

Printed footer link count: 20
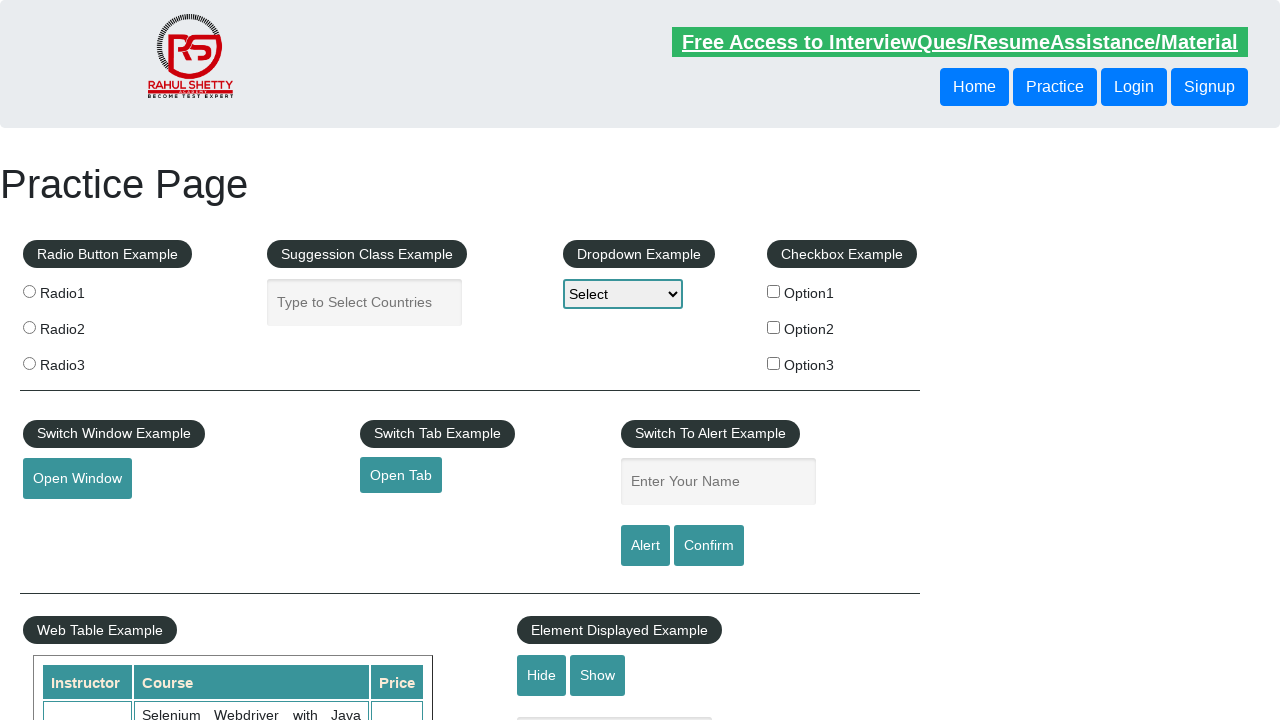

Verified that footer contains exactly 20 links
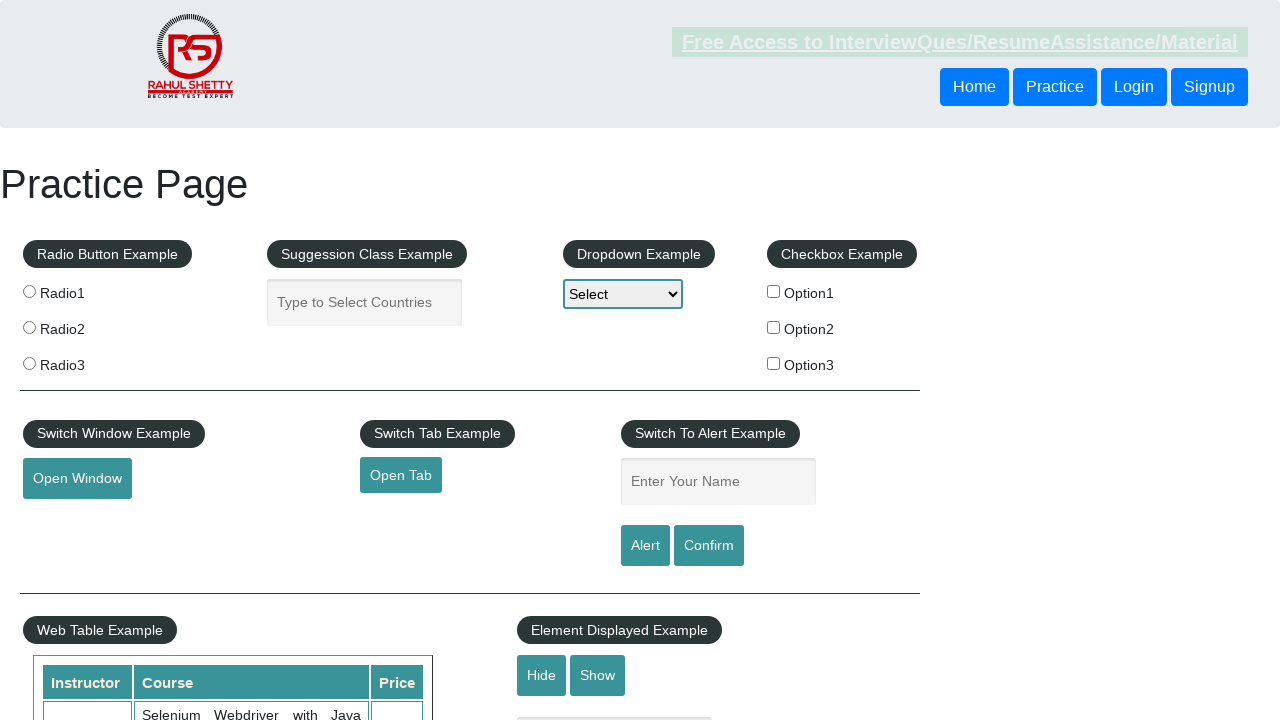

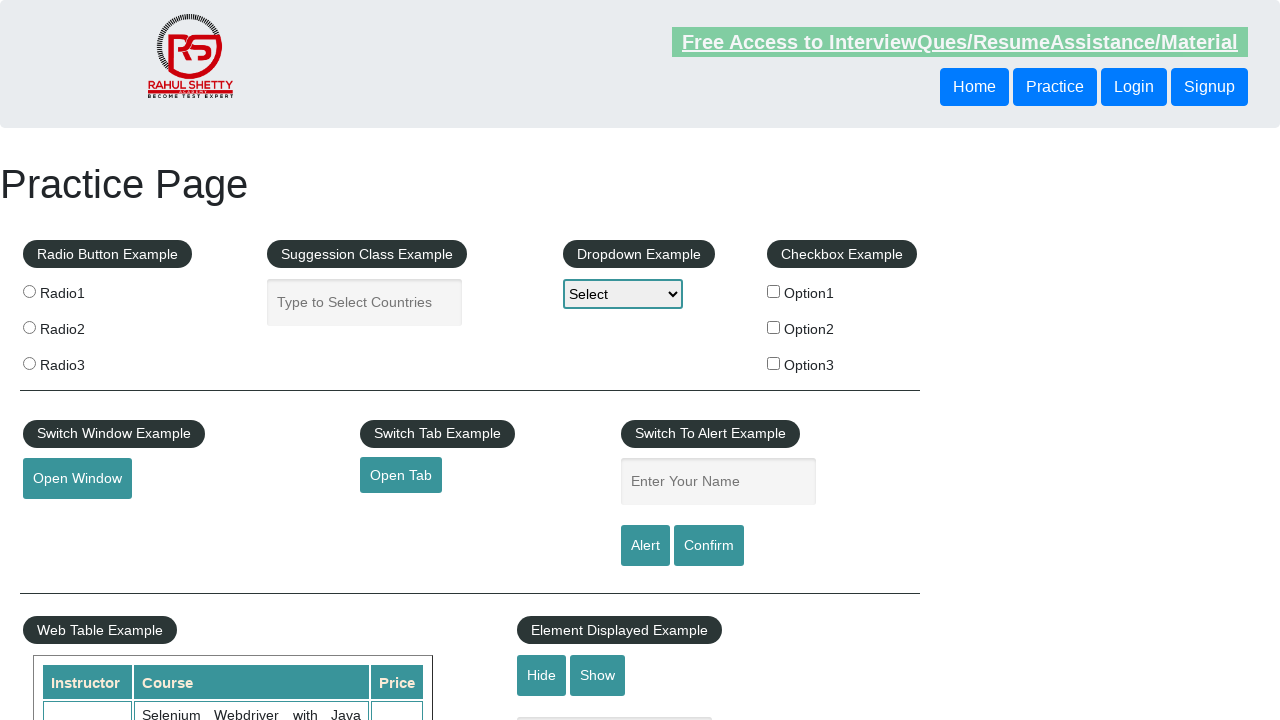